Tests dynamic controls functionality by checking a text input's enabled state, clicking a toggle button to enable it, and then typing text into the input field.

Starting URL: https://training-support.net/webelements/dynamic-controls

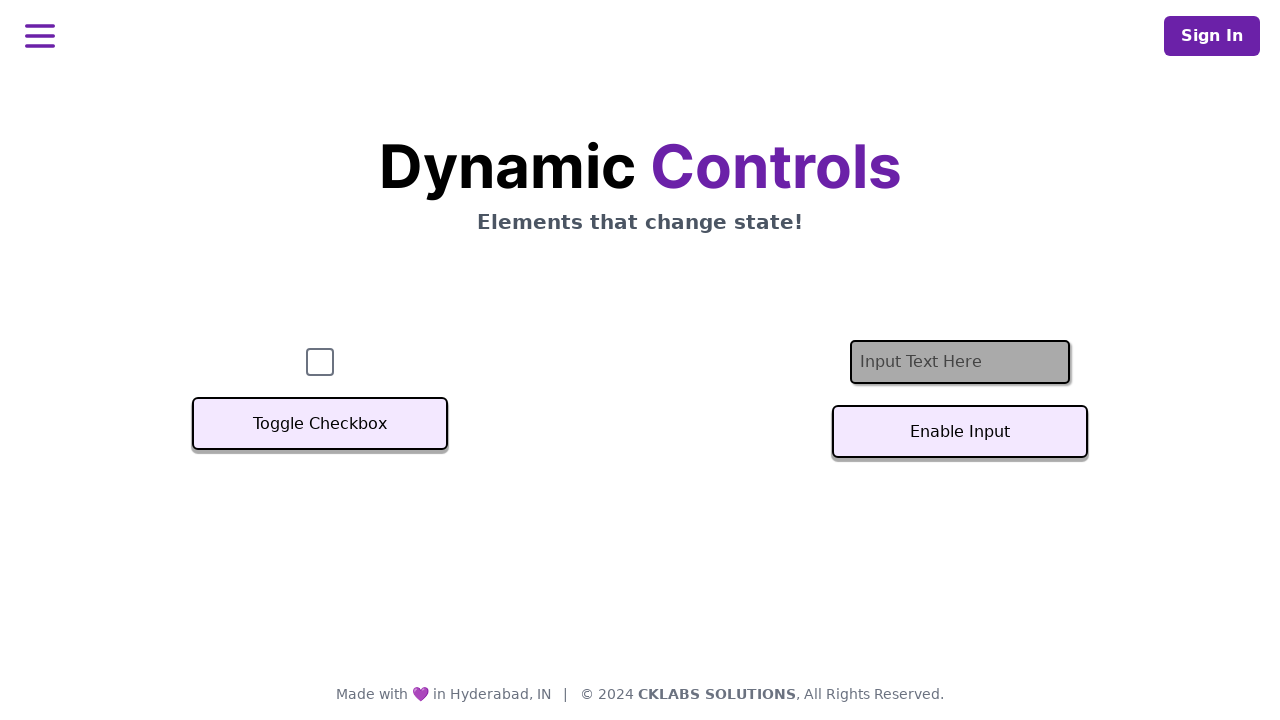

Located text input field #textInput
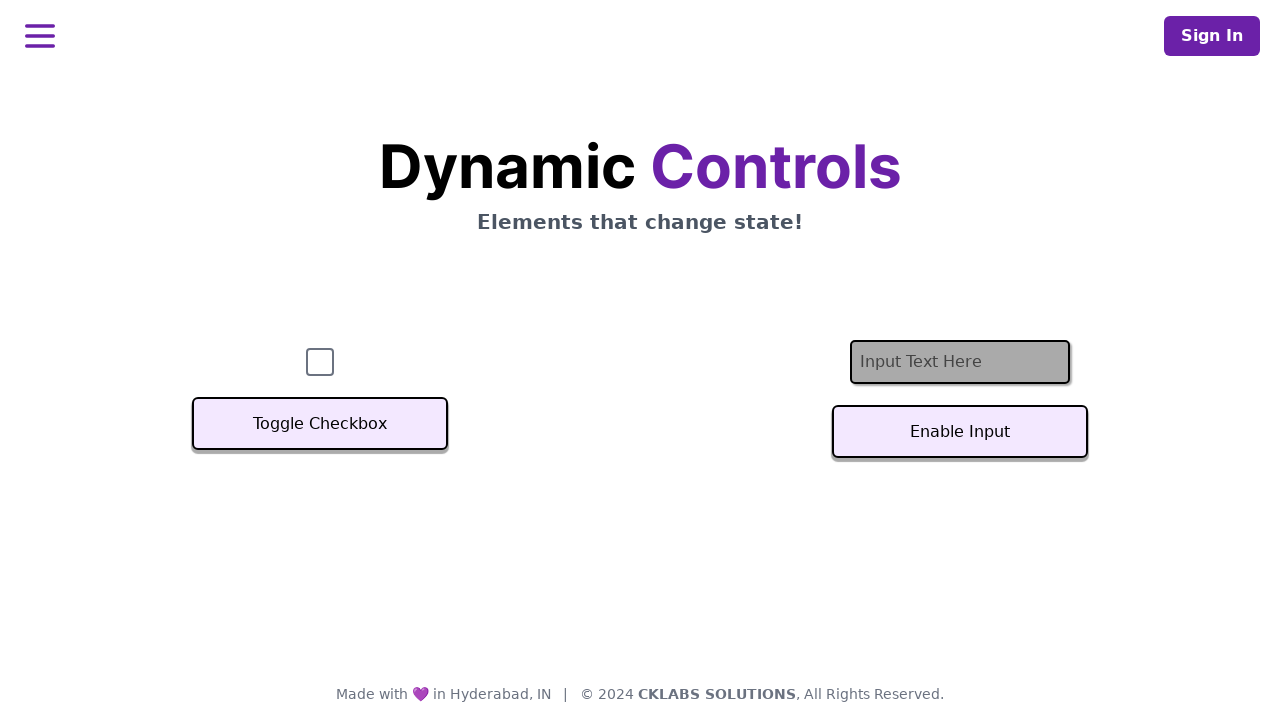

Clicked toggle button #textInputButton to enable text field at (960, 432) on #textInputButton
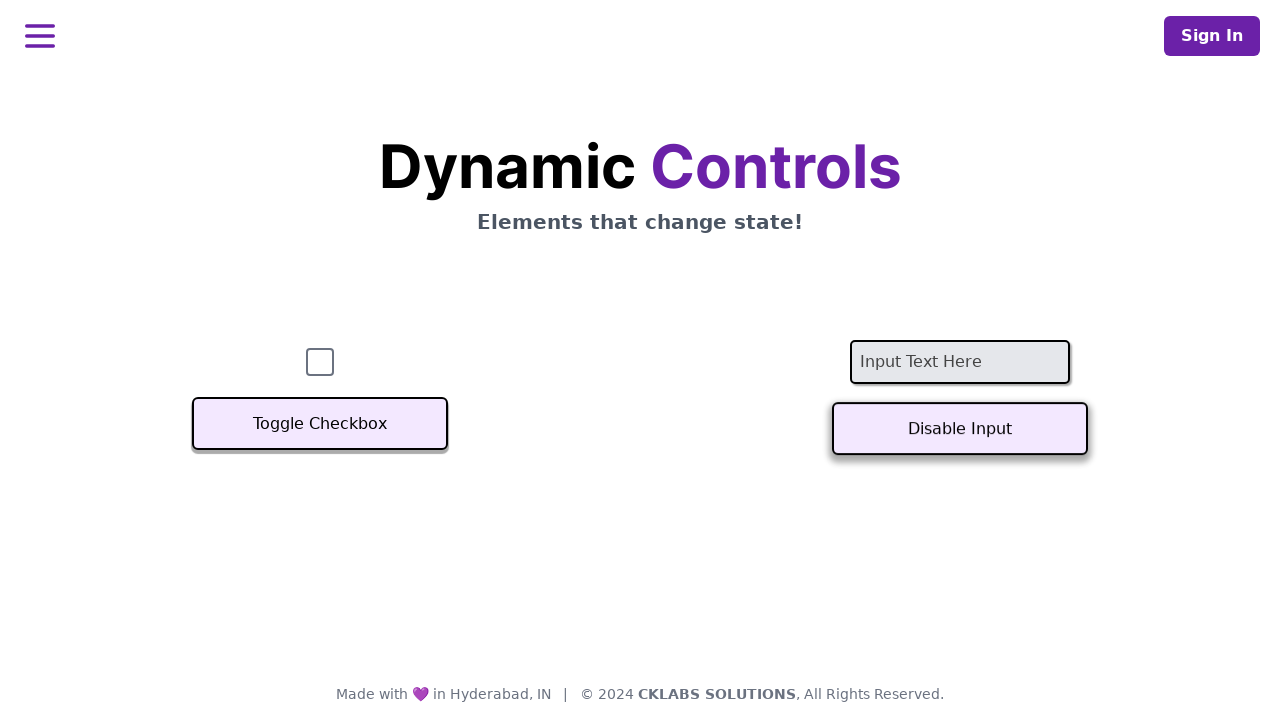

Text input field is now enabled
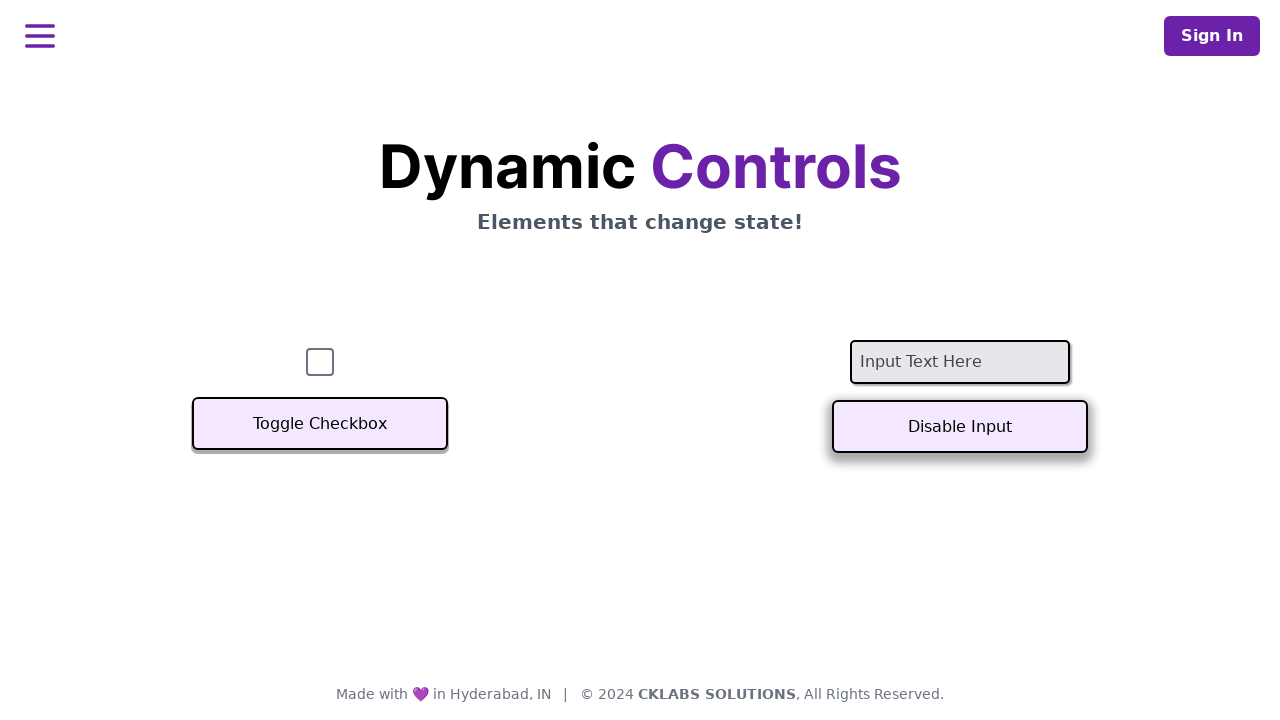

Filled enabled text input with 'Example text' on #textInput
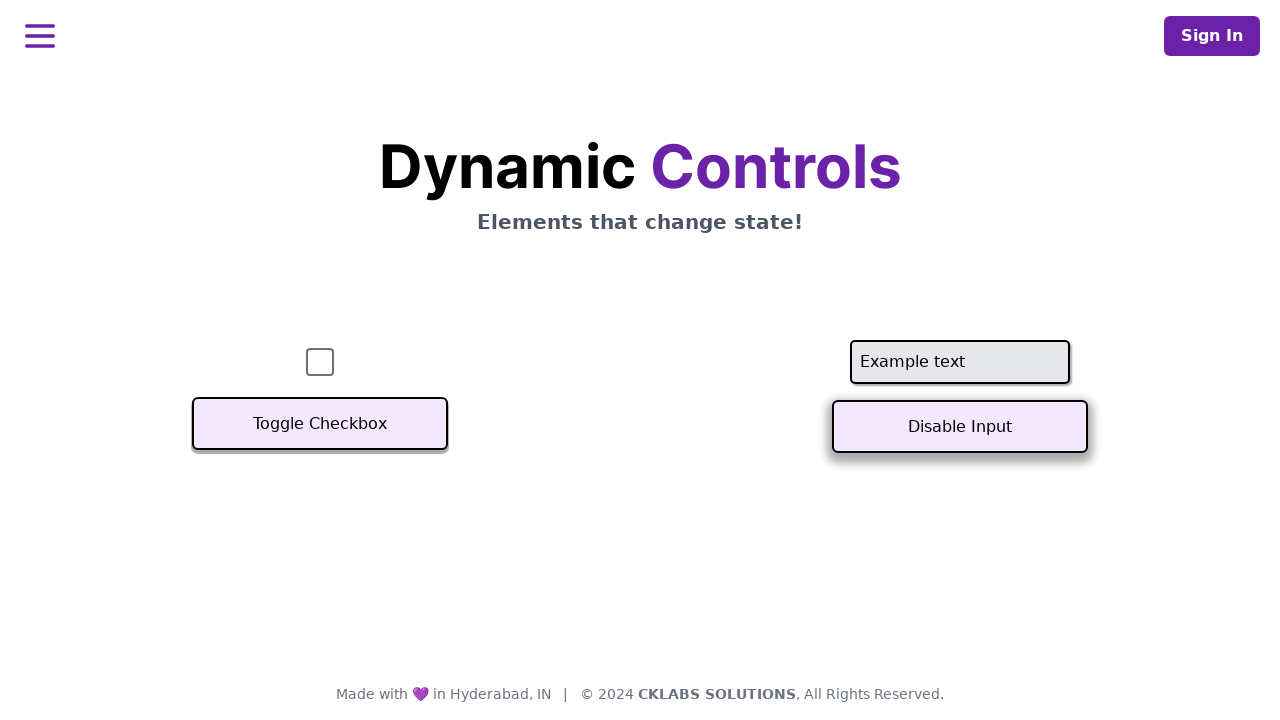

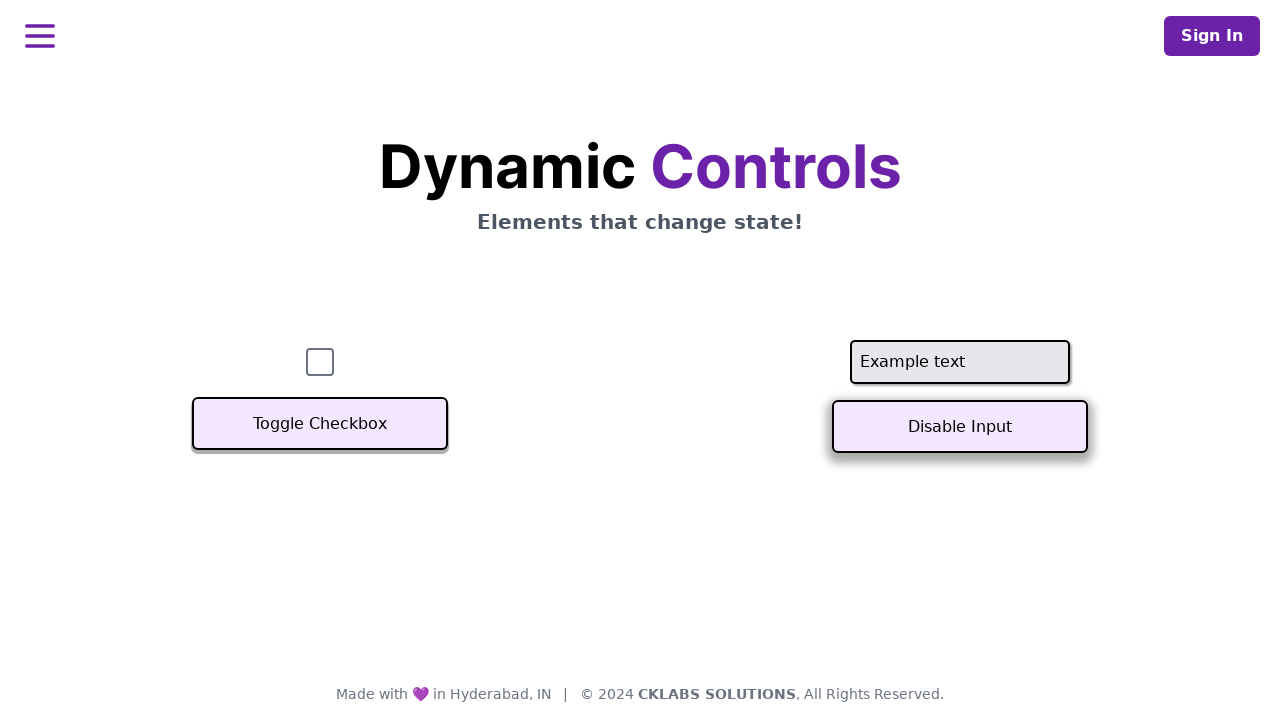